Tests a mathematical form by reading two numbers from the page, calculating their sum, selecting the result from a dropdown menu, and submitting the form.

Starting URL: http://suninjuly.github.io/selects1.html

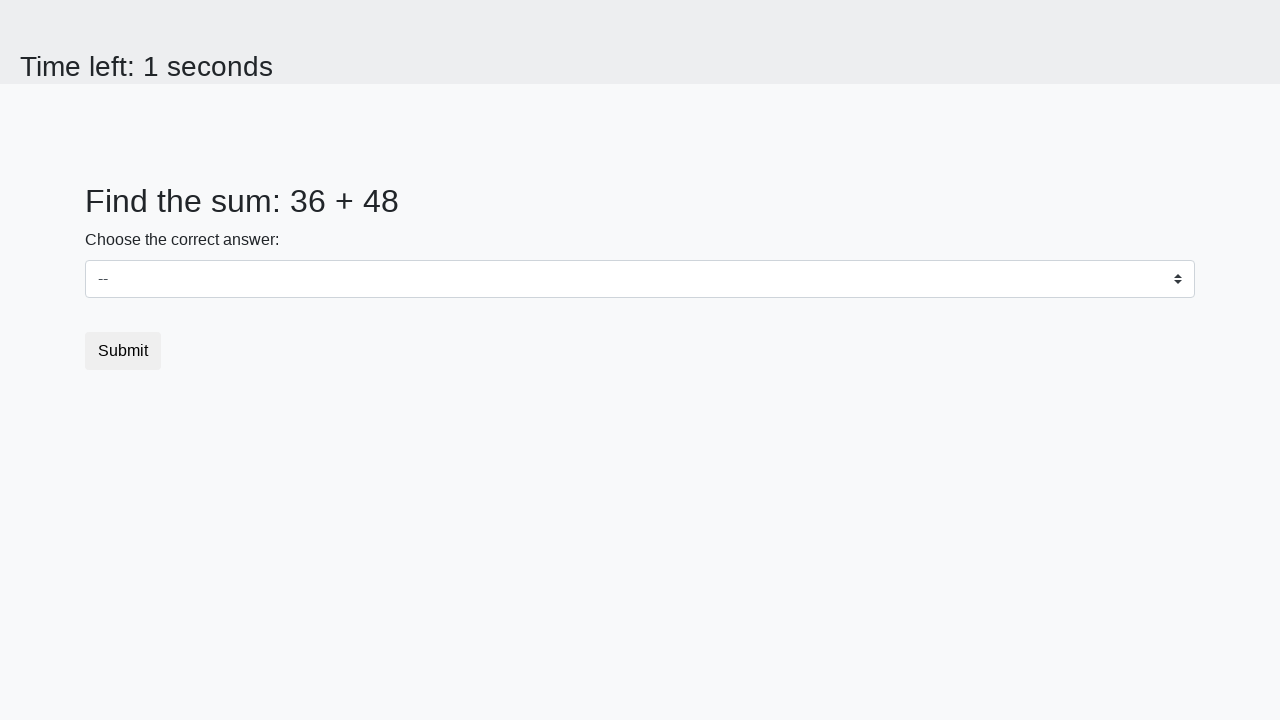

Retrieved first number from #num1 element
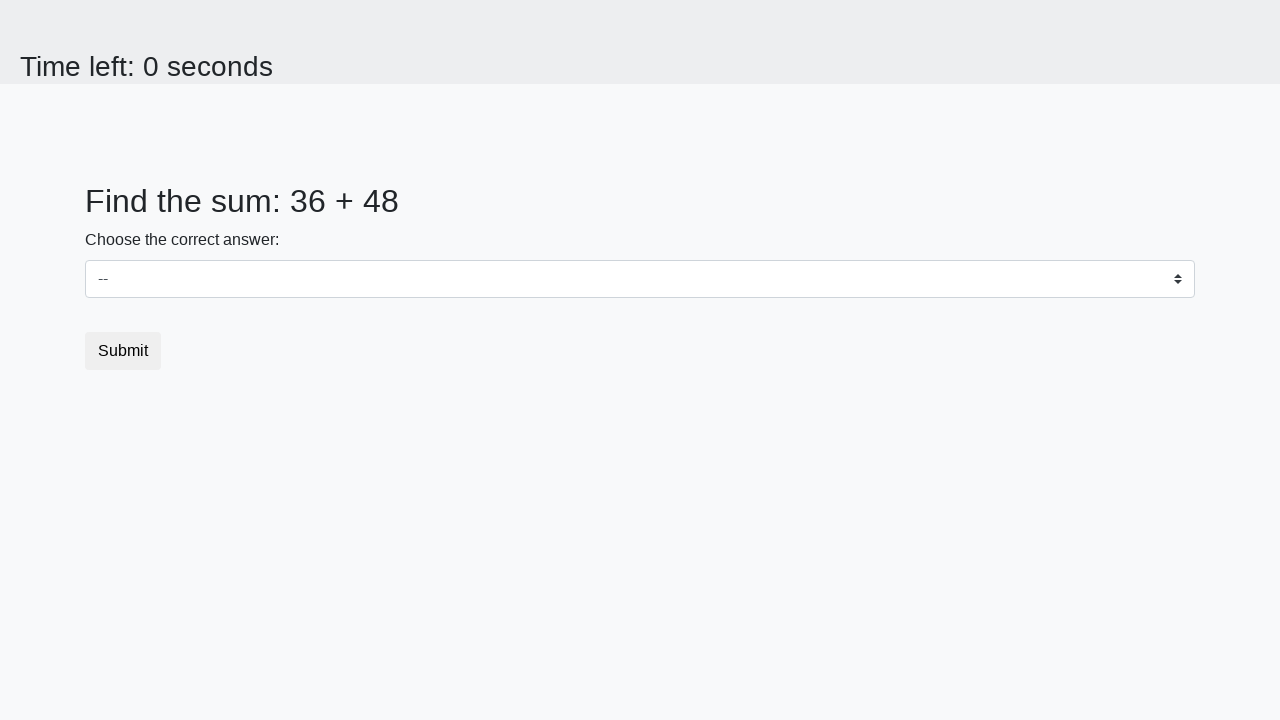

Retrieved second number from #num2 element
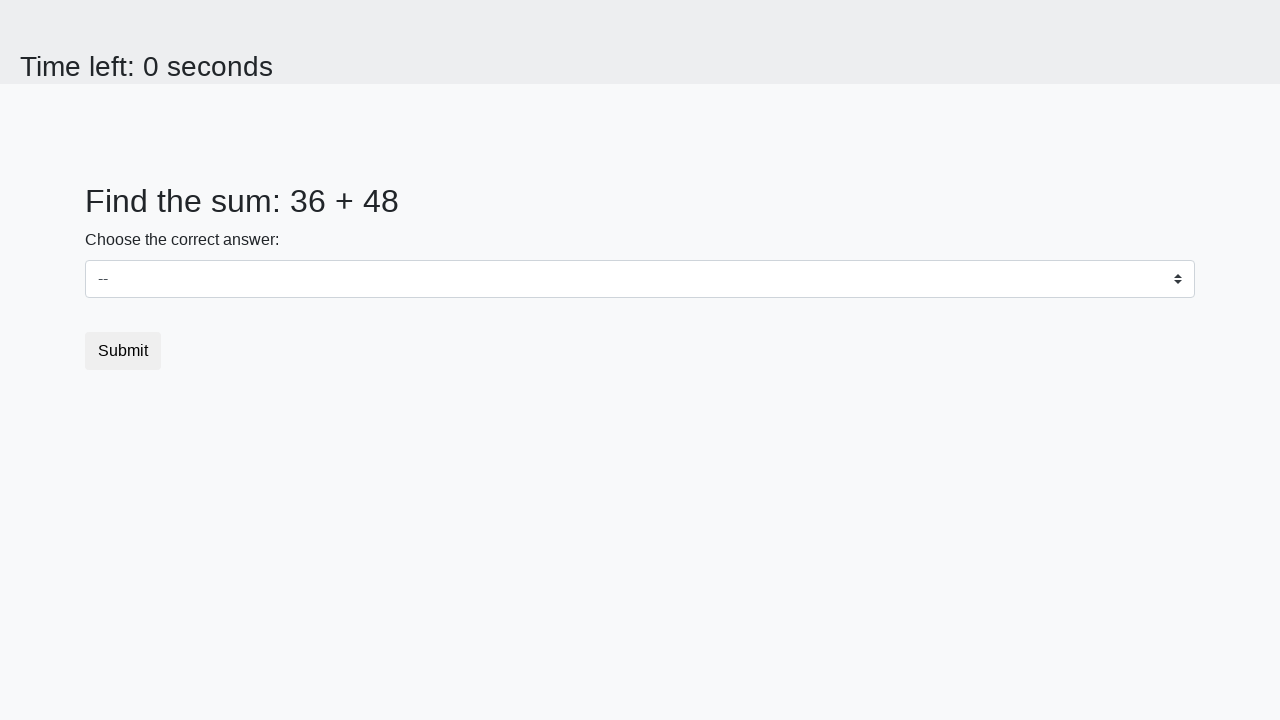

Calculated sum: 36 + 48 = 84
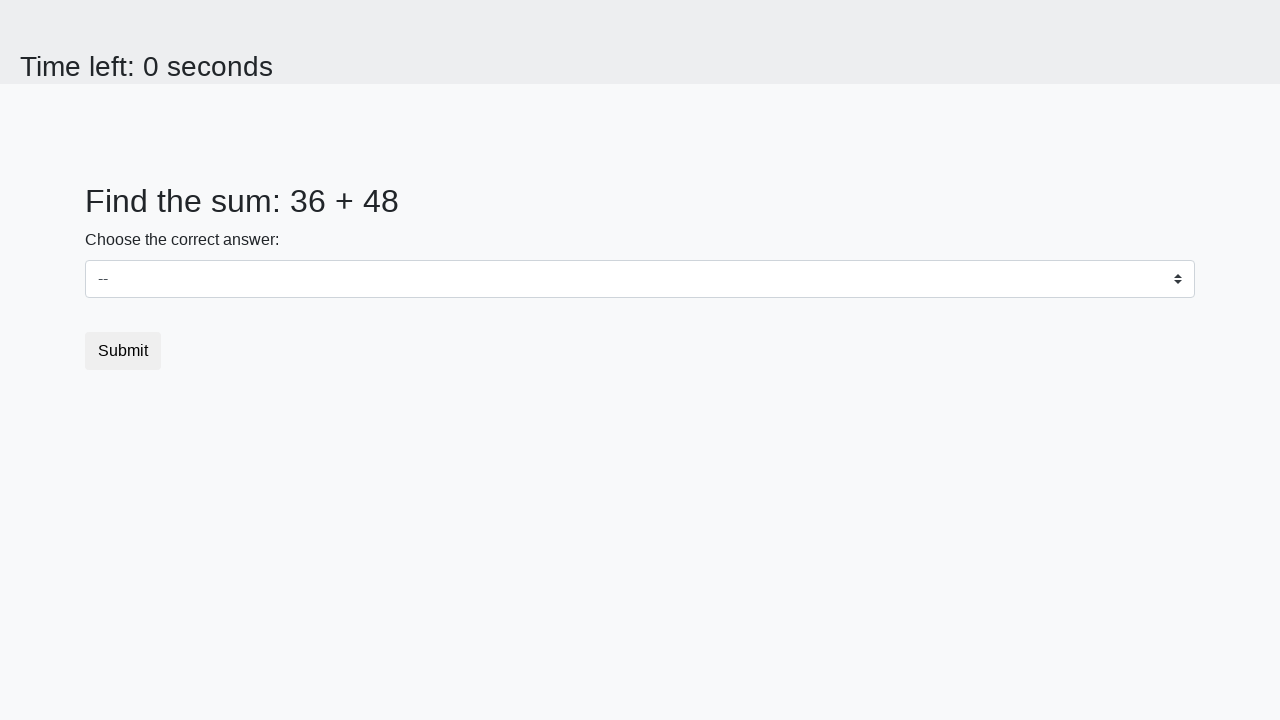

Selected sum value '84' from dropdown #dropdown on #dropdown
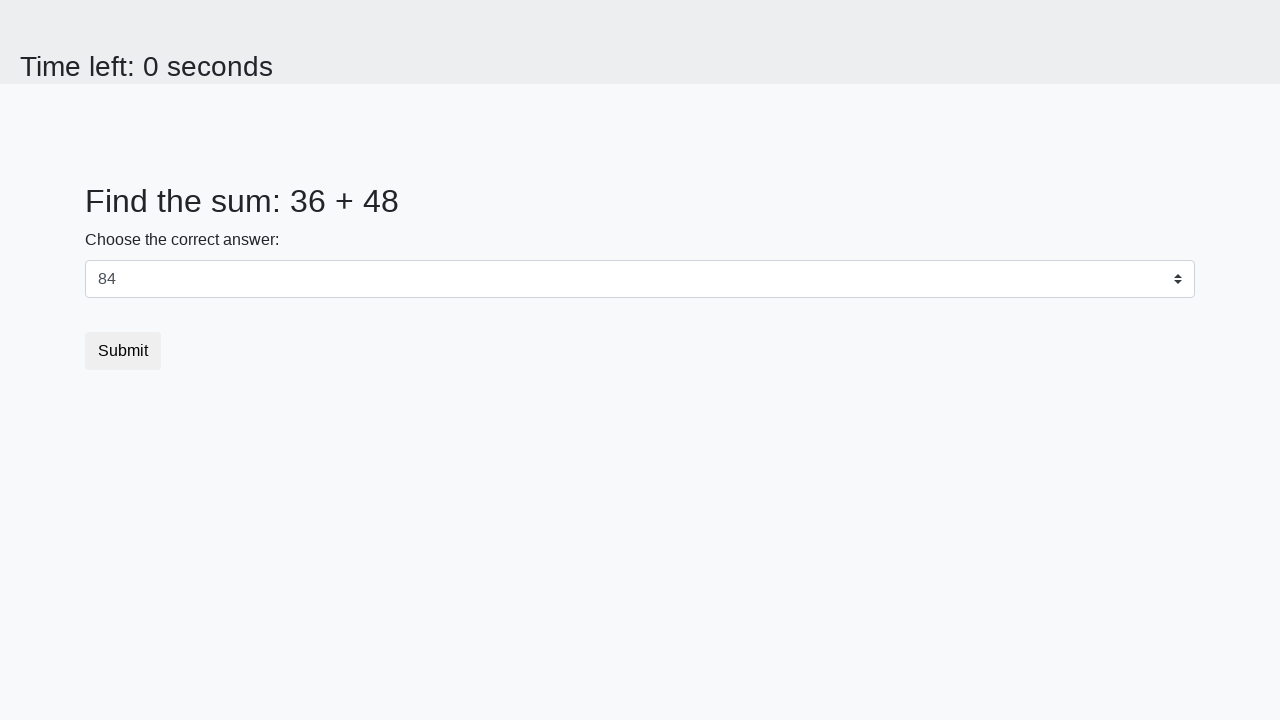

Clicked the form submit button at (123, 351) on xpath=//html/body/div/form/button
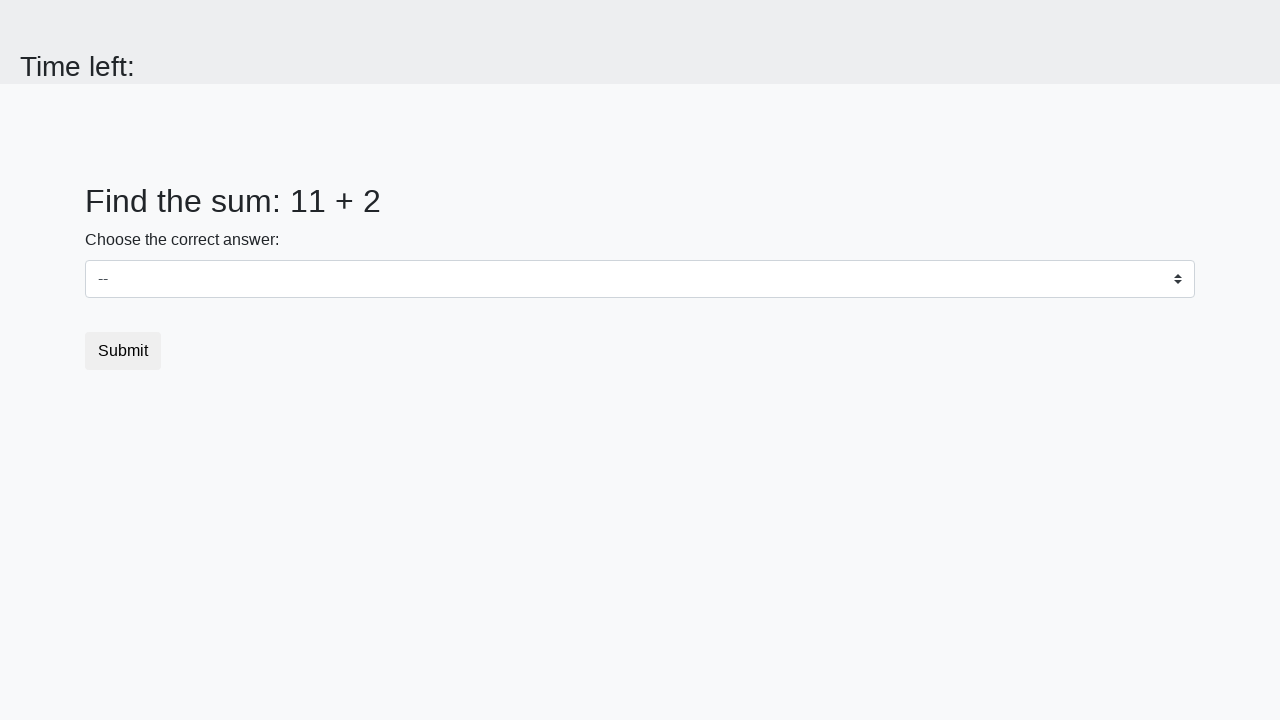

Set up dialog handler to accept alerts
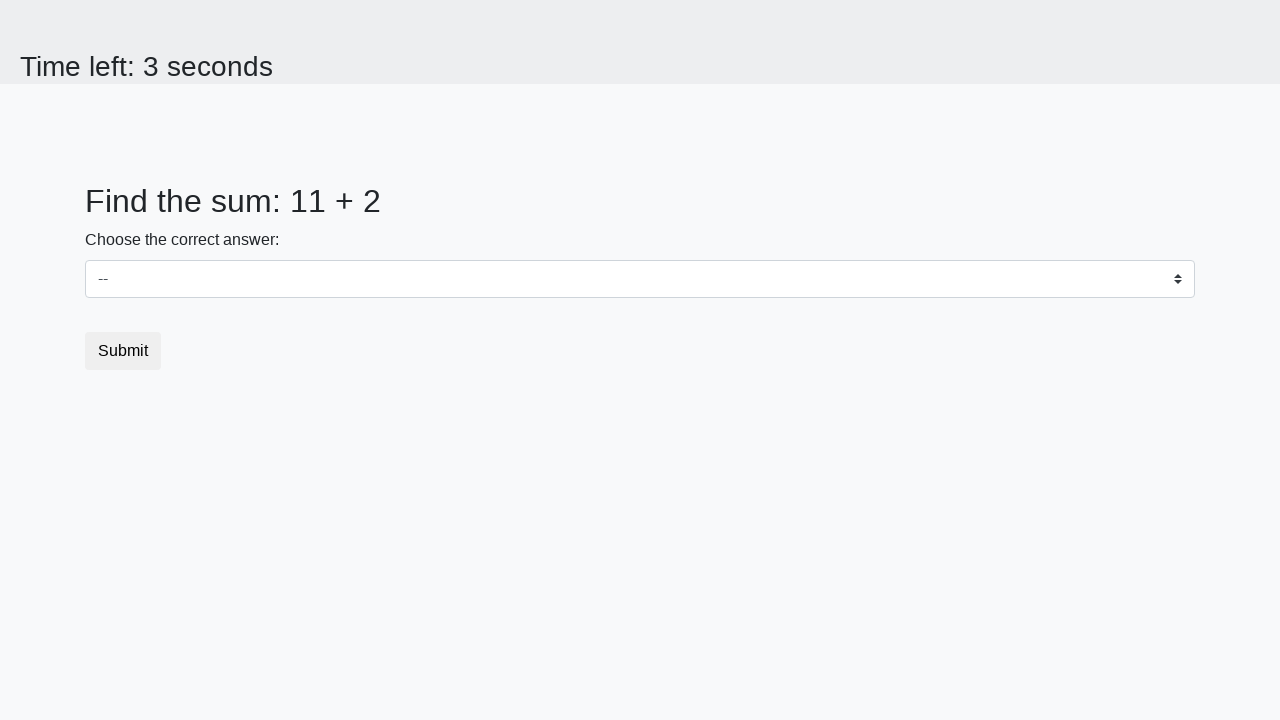

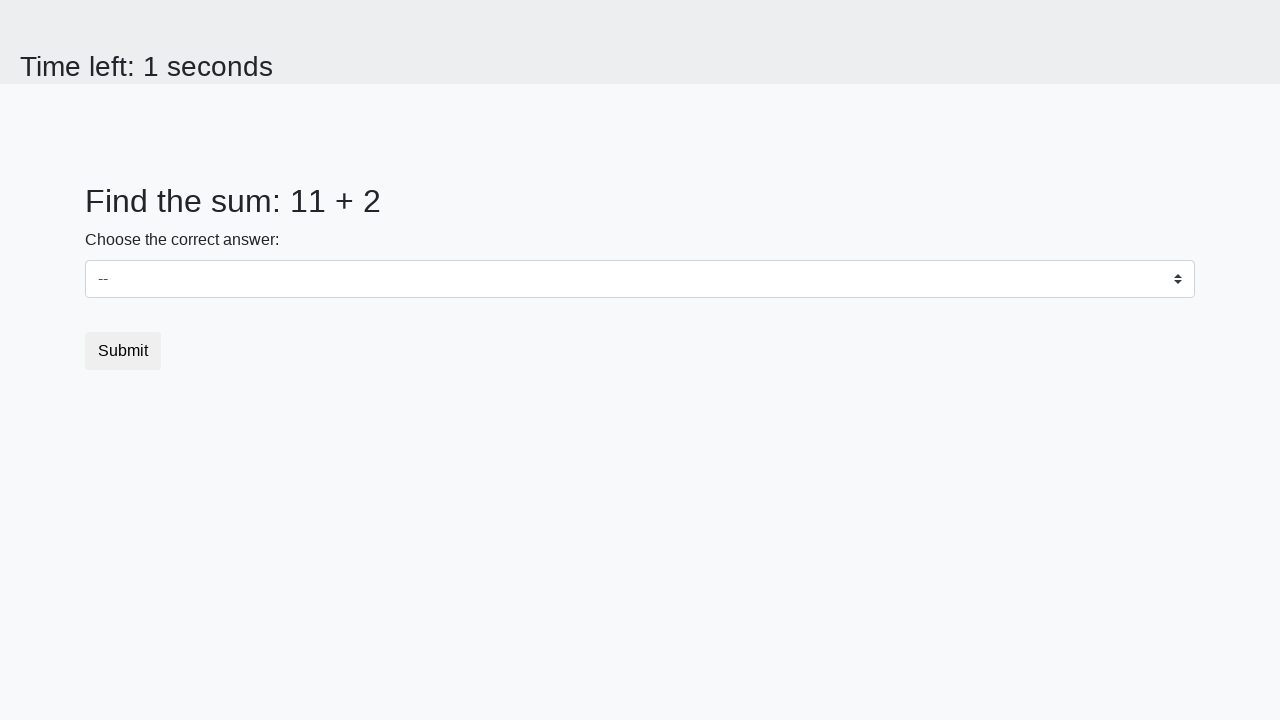